Tests page scrolling functionality on Dell's website by navigating to the homepage and scrolling down 600 pixels using JavaScript execution.

Starting URL: https://www.dell.com/en-us

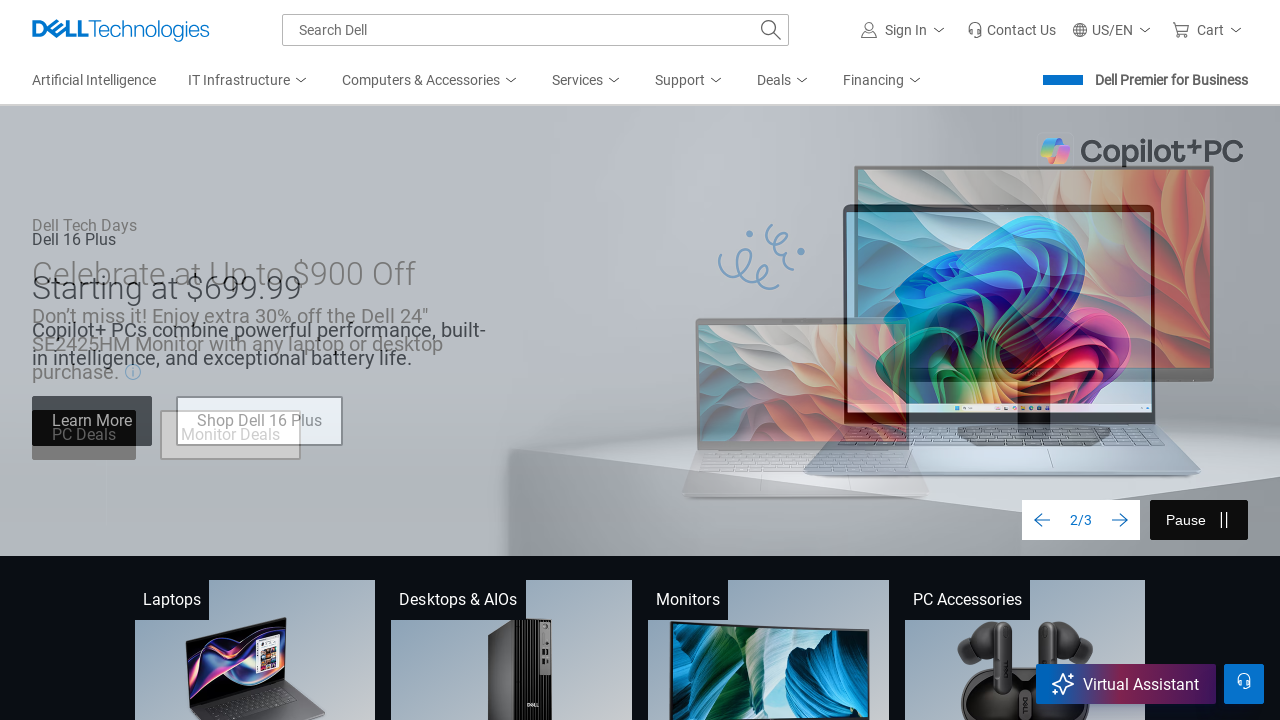

Navigated to Dell homepage at https://www.dell.com/en-us
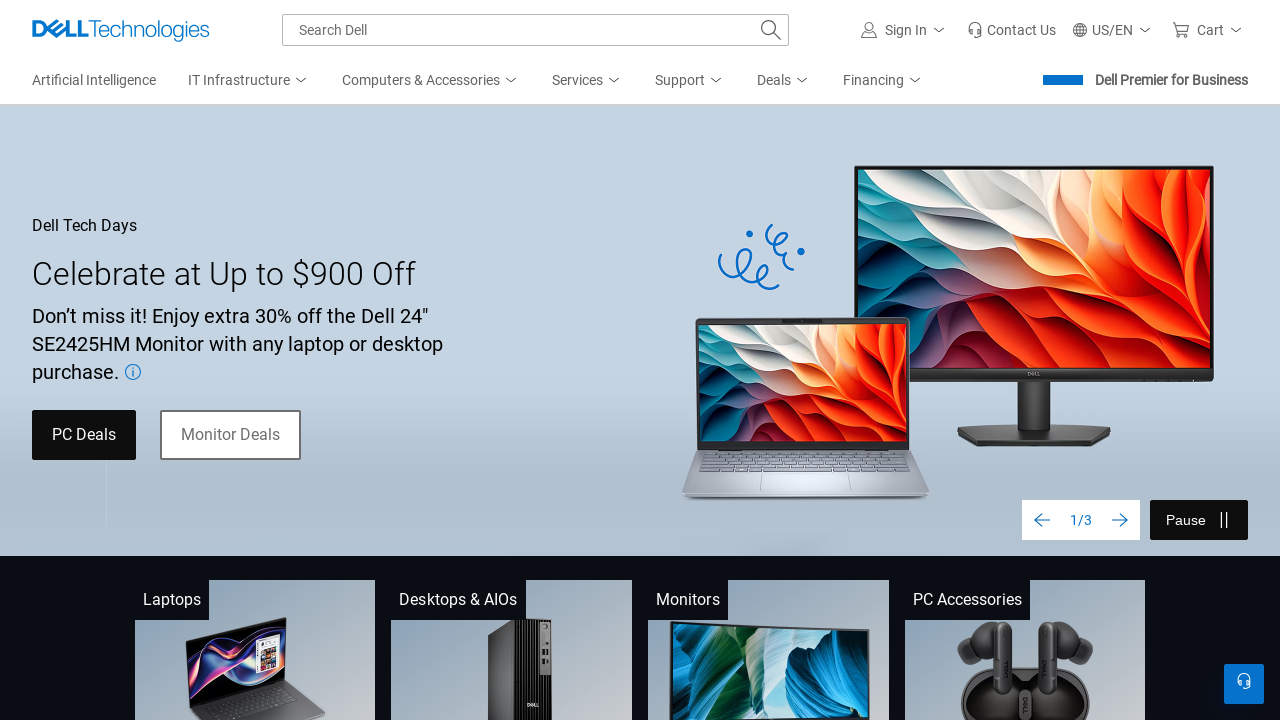

Scrolled down the page by 600 pixels
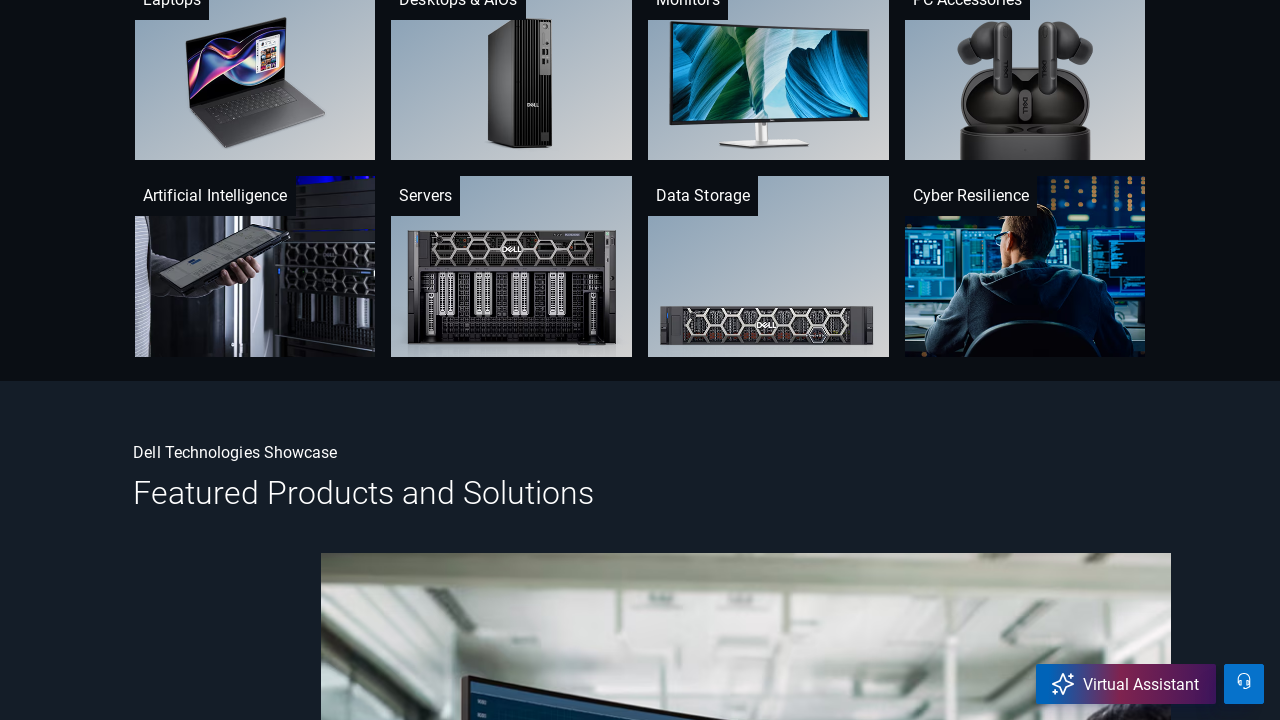

Waited 1000ms for scroll to complete and lazy-loaded content to load
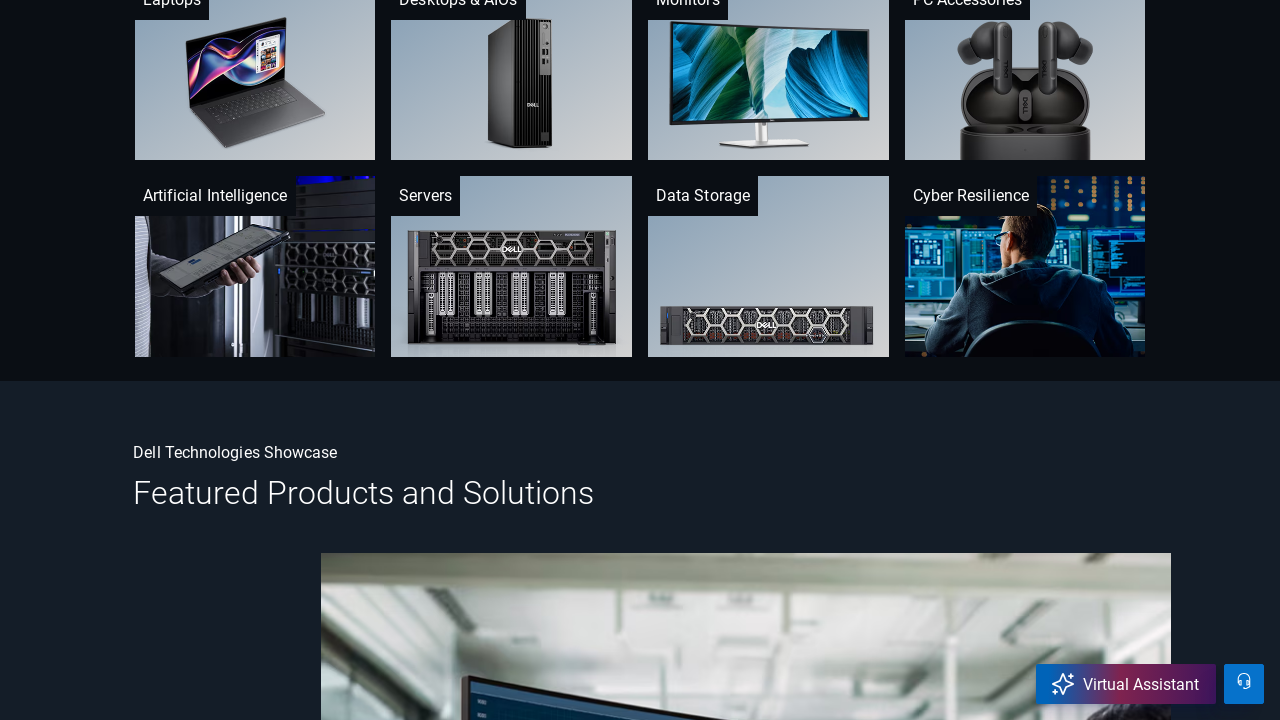

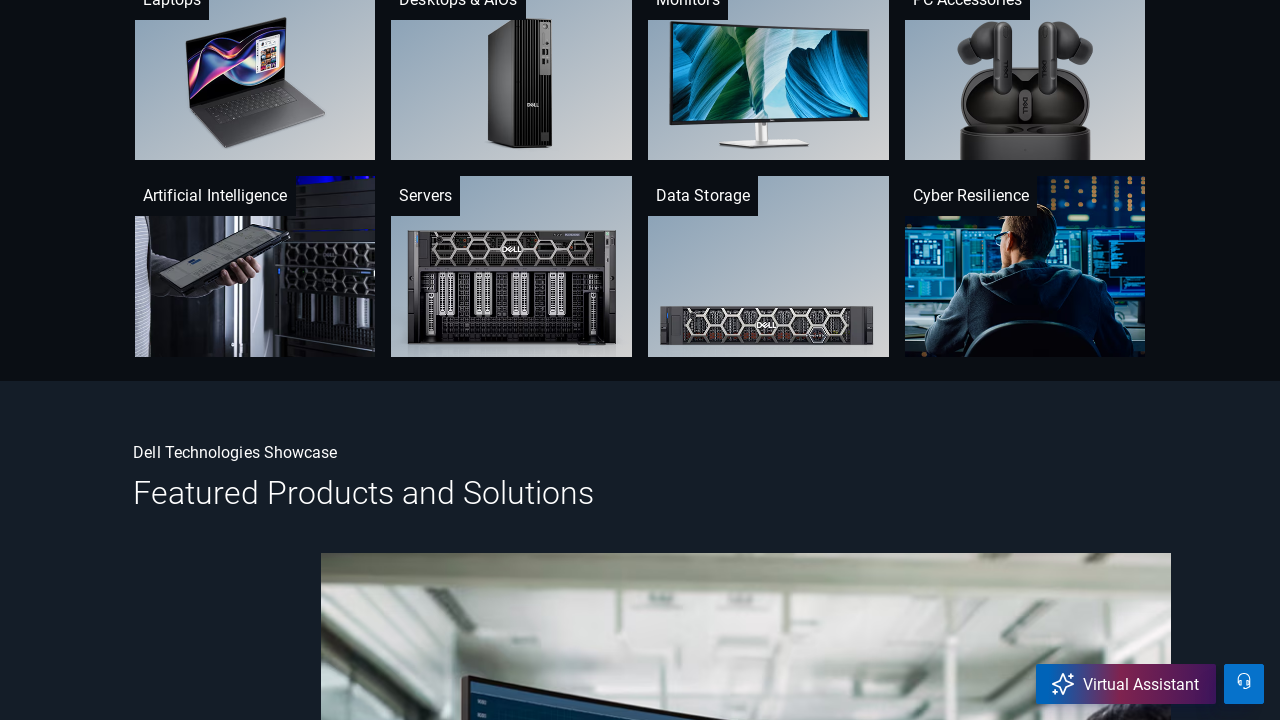